Tests search functionality on Nykaa Fashion website by entering "lipstick" in the search box and pressing Enter to submit the search

Starting URL: https://www.nykaafashion.com/

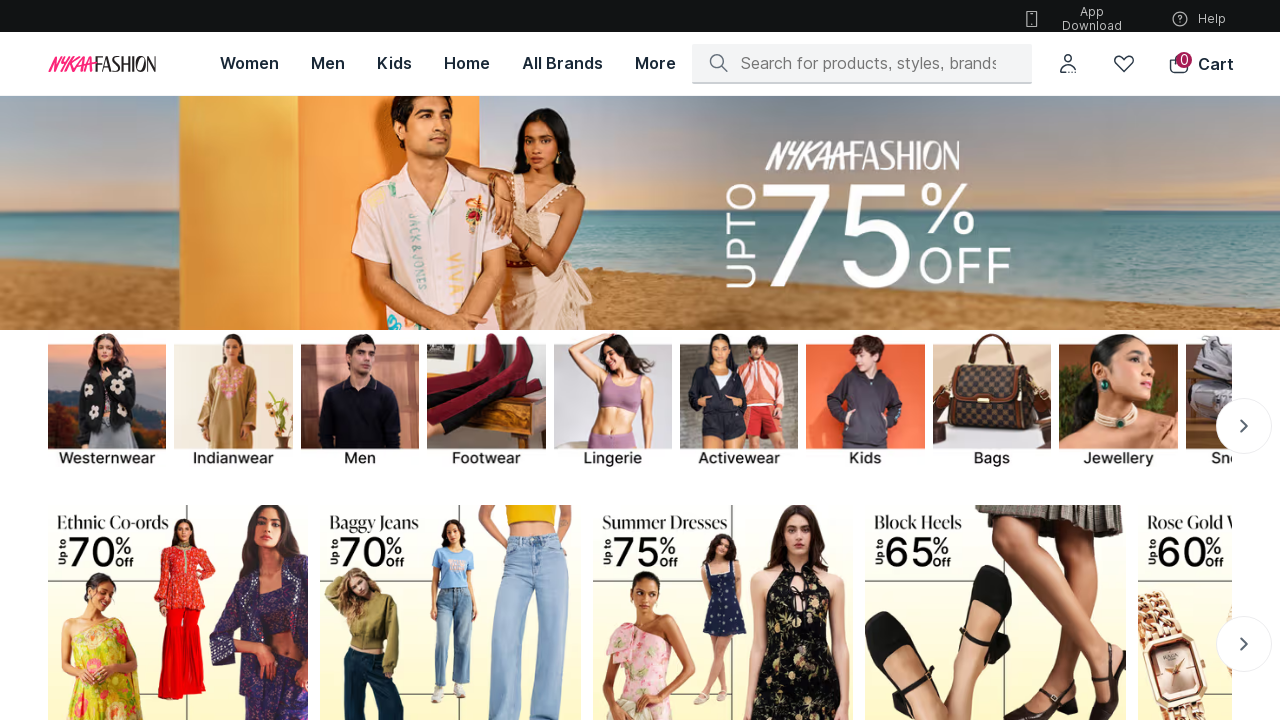

Filled search box with 'lipstick' on input[placeholder='Search for products, styles, brands']
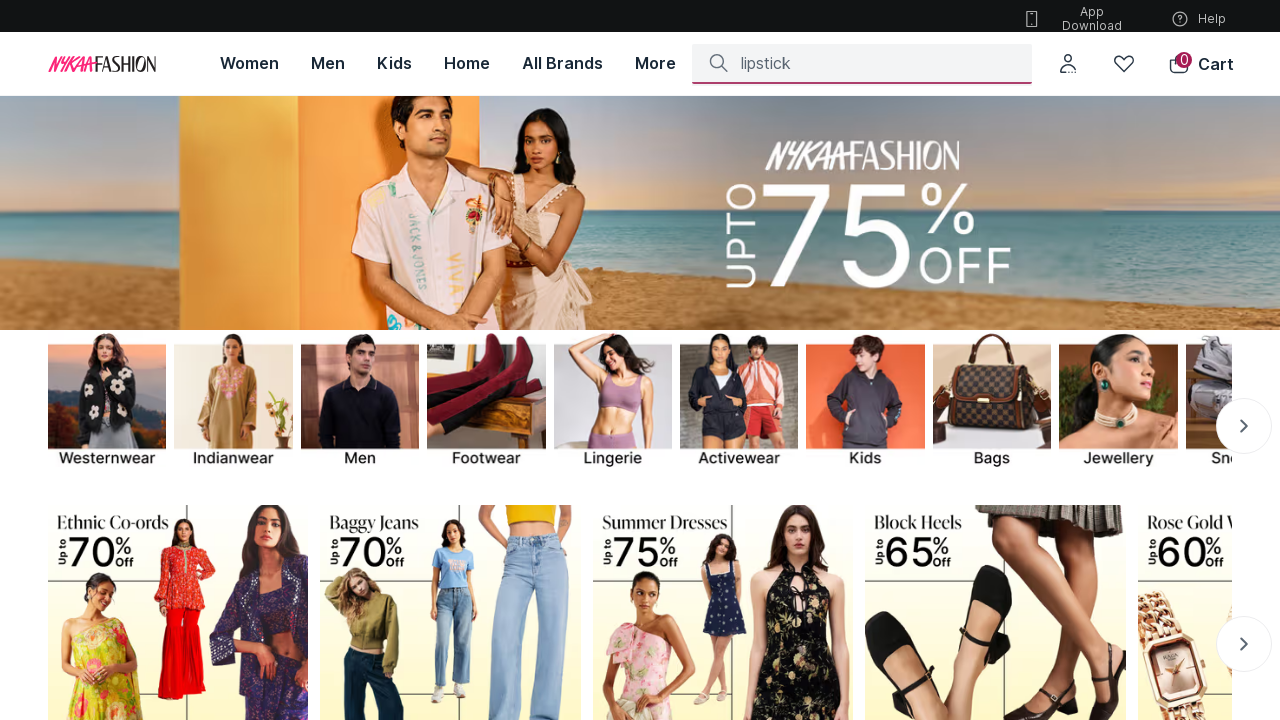

Pressed Enter to submit search query on input[placeholder='Search for products, styles, brands']
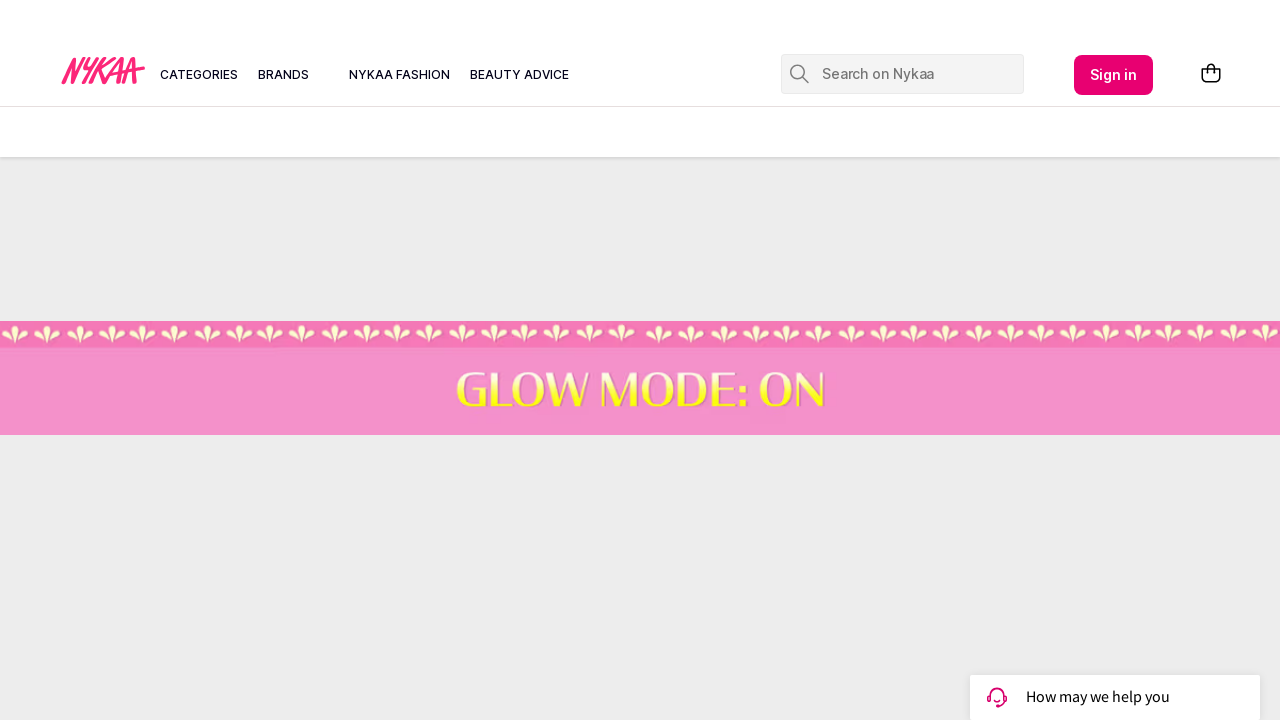

Search results page loaded and network idle
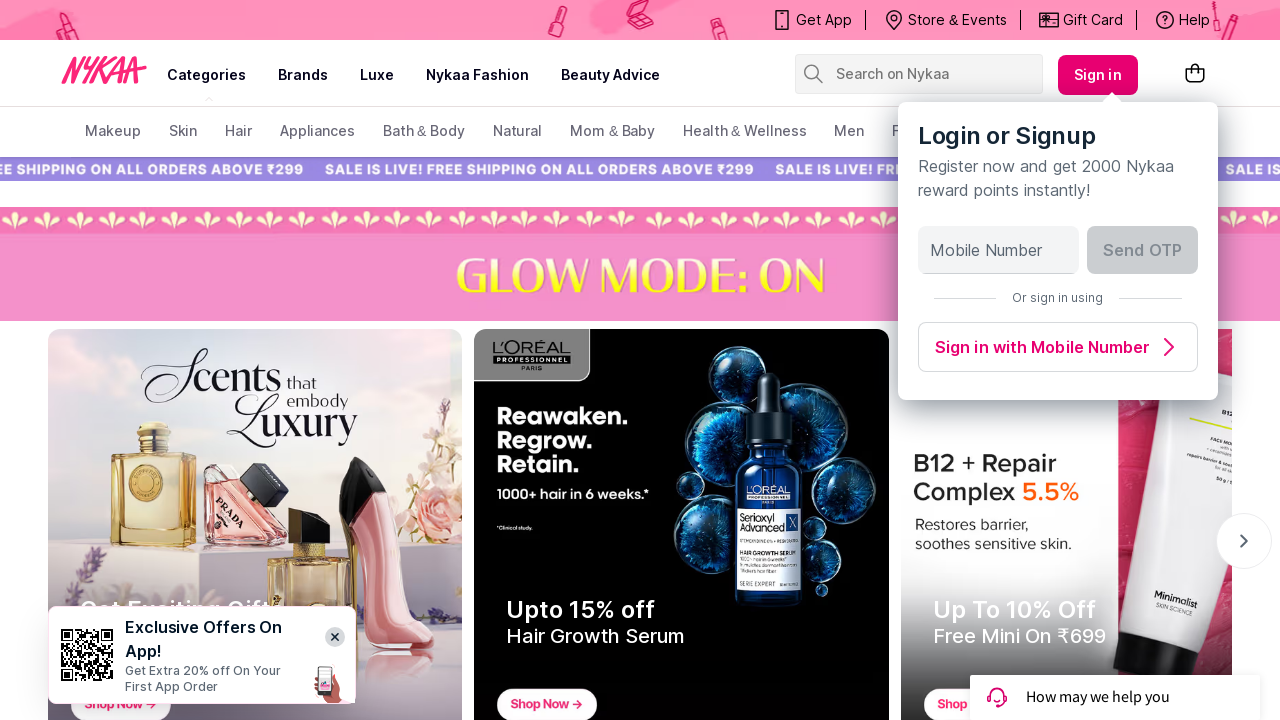

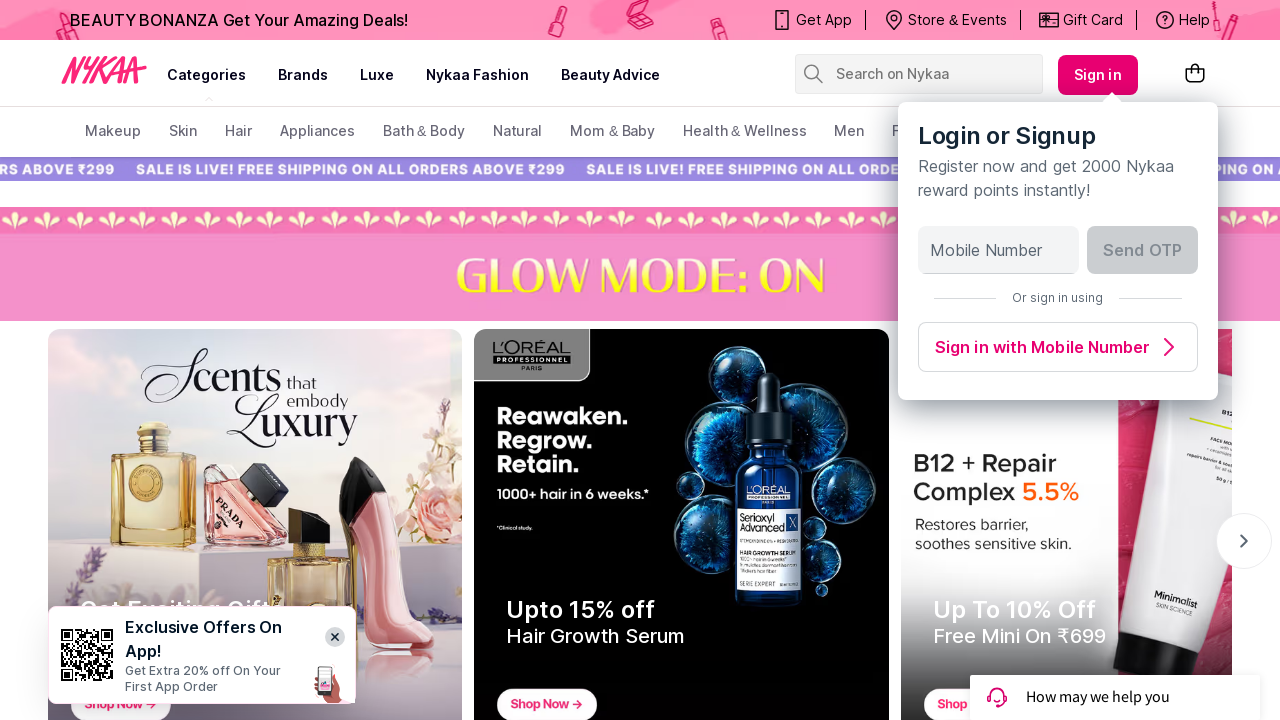